Tests book review submission functionality by navigating to a book page, switching to reviews tab, rating with 5 stars, and submitting a review with comment, name and email

Starting URL: https://practice.automationtesting.in/

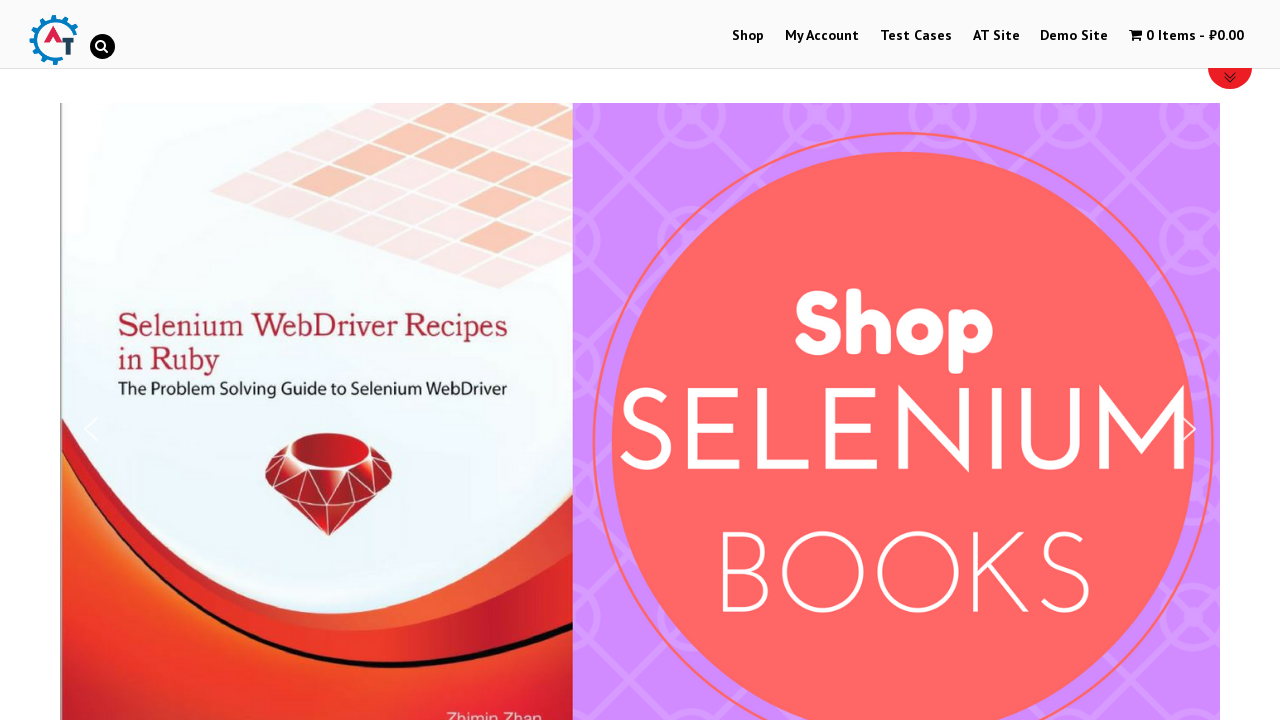

Scrolled down 600px to view books
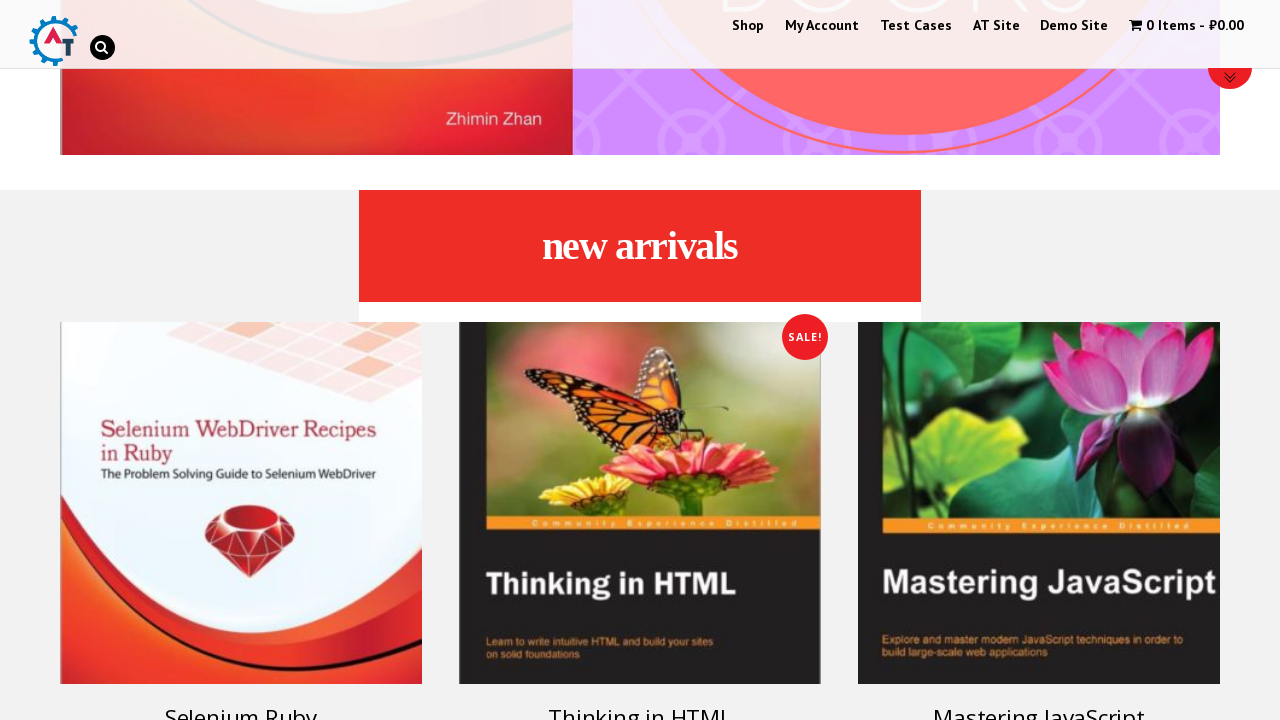

Clicked on 'Selenium Ruby' book at (241, 503) on [title="Selenium Ruby"]
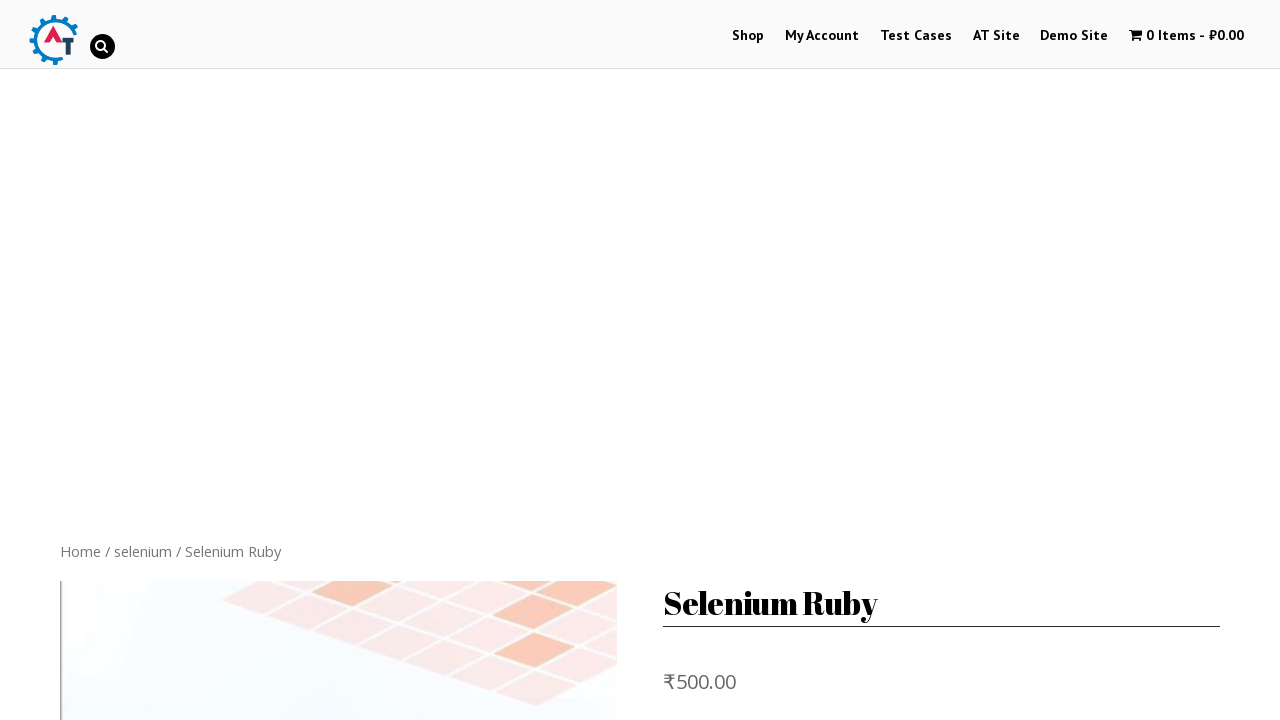

Scrolled down 300px to view reviews section
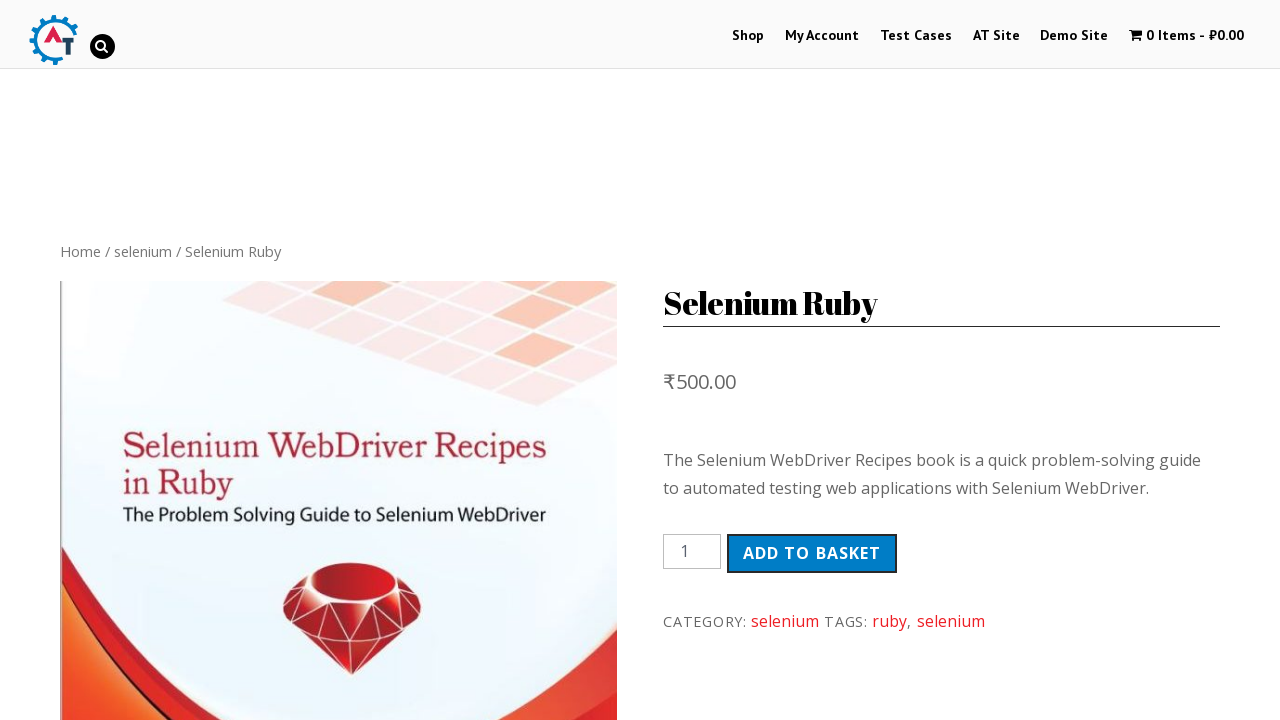

Switched to REVIEWS tab at (309, 360) on li.reviews_tab
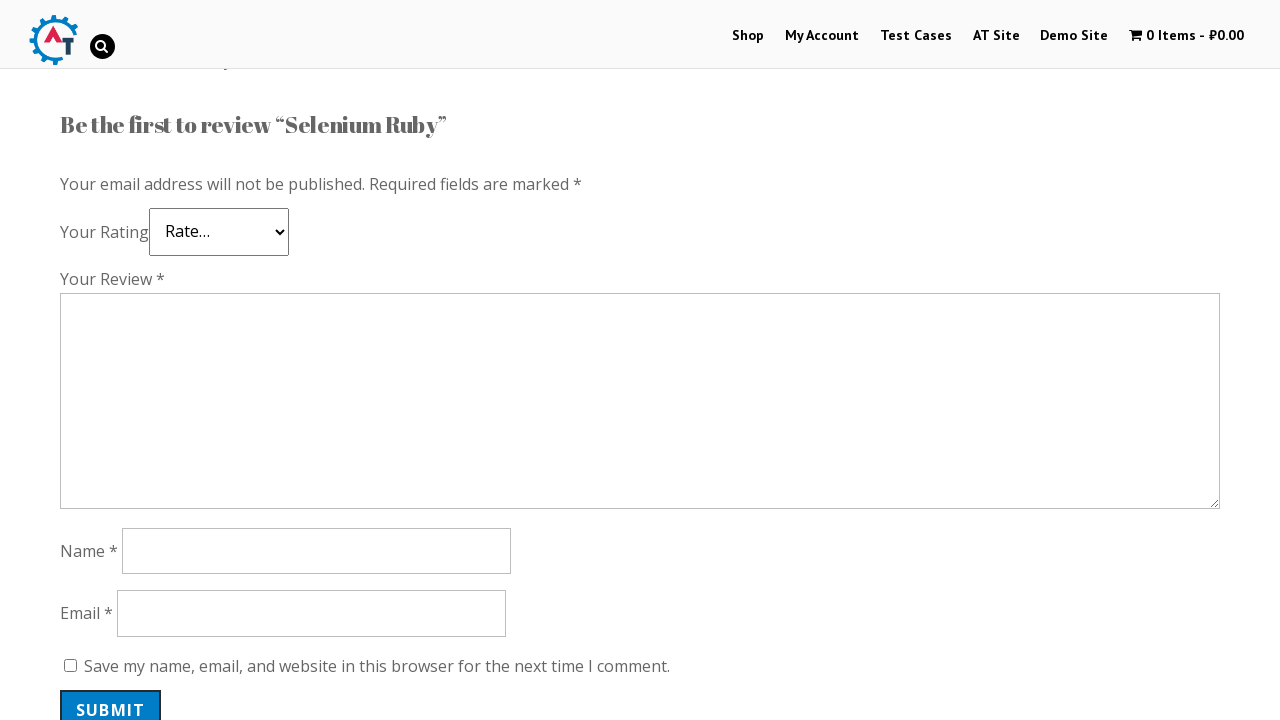

Scrolled down 600px to view rating section
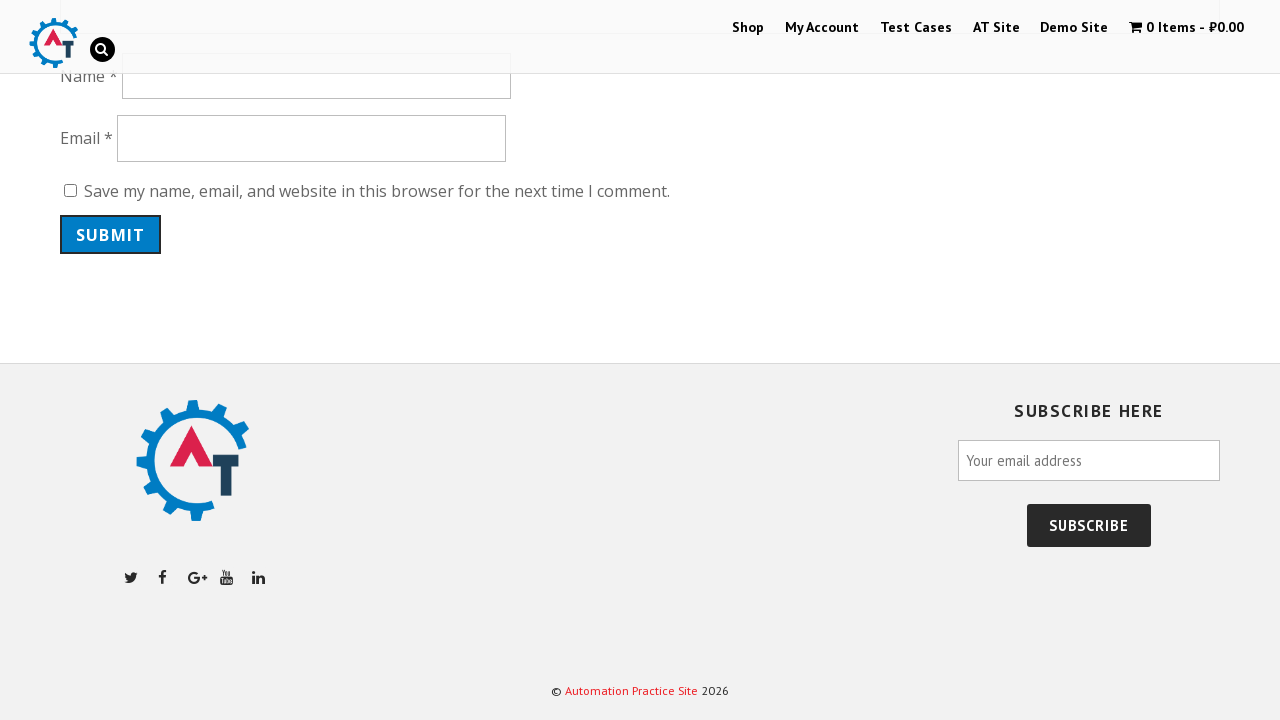

Selected 5-star rating at (132, 244) on a.star-5
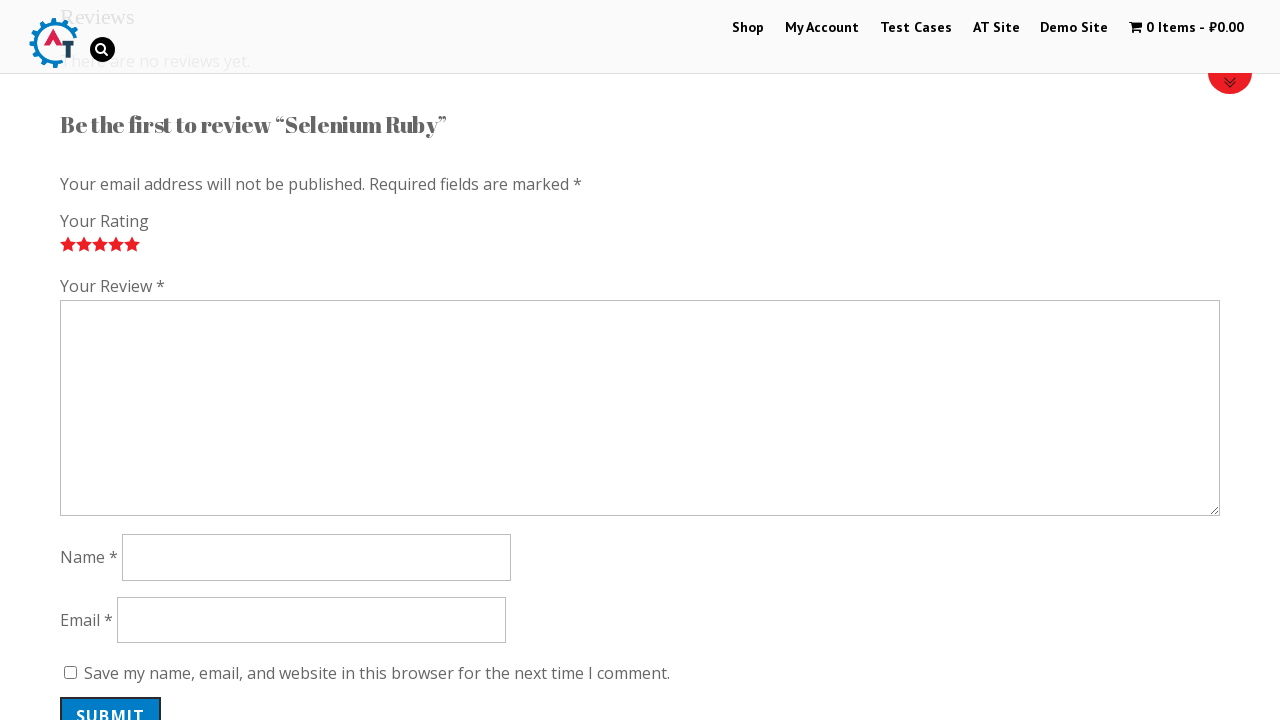

Filled review comment field with review text on textarea[name="comment"]
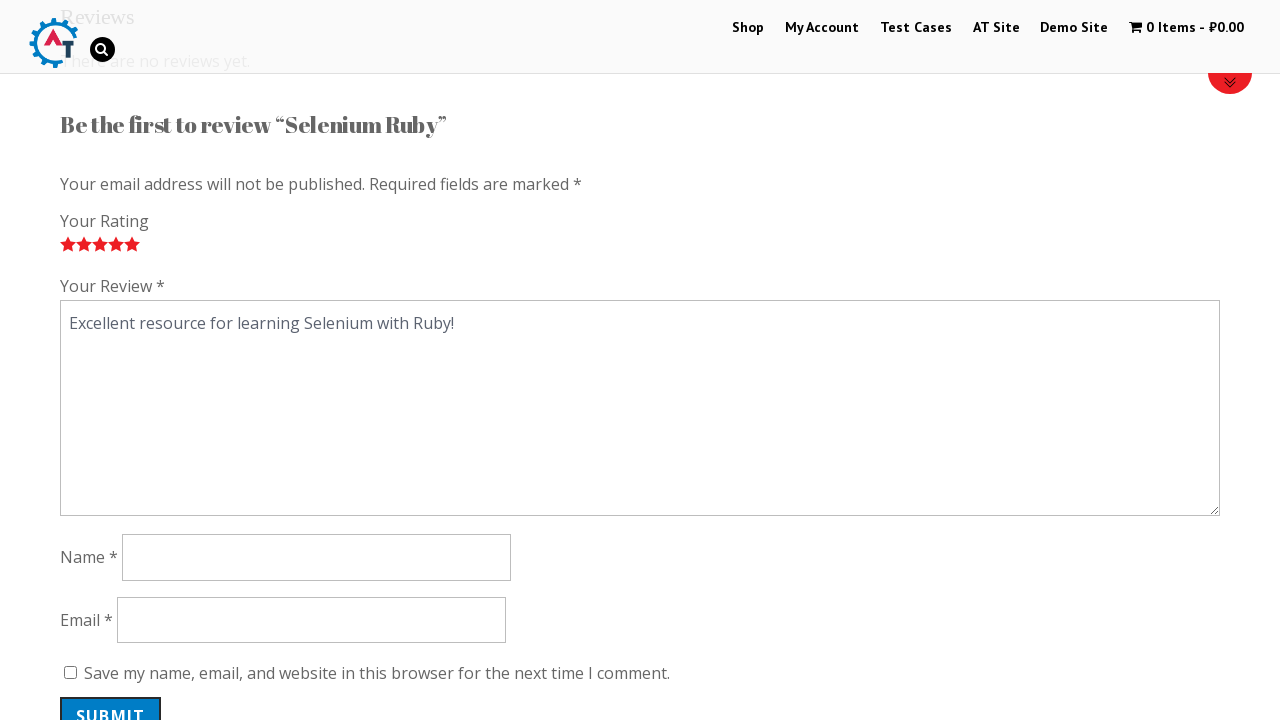

Filled author name field with 'Alexandra' on input#author
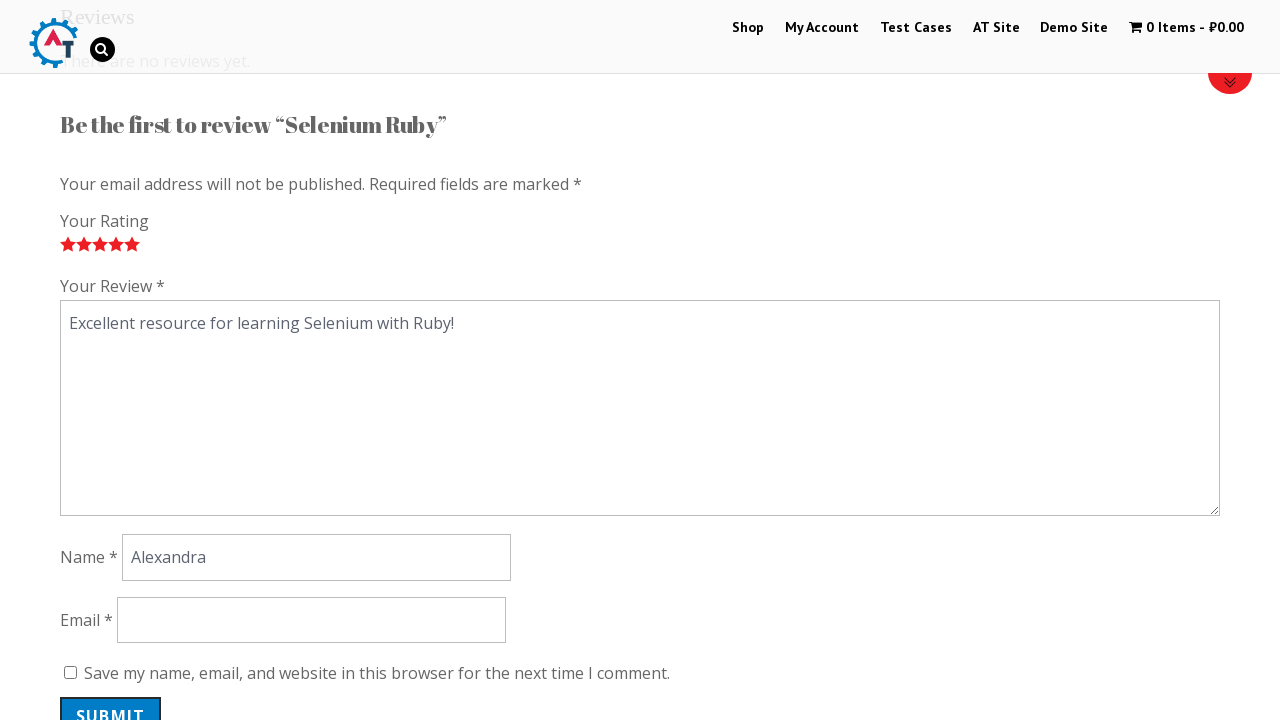

Filled email field with 'alex.reviewer@example.com' on input#email
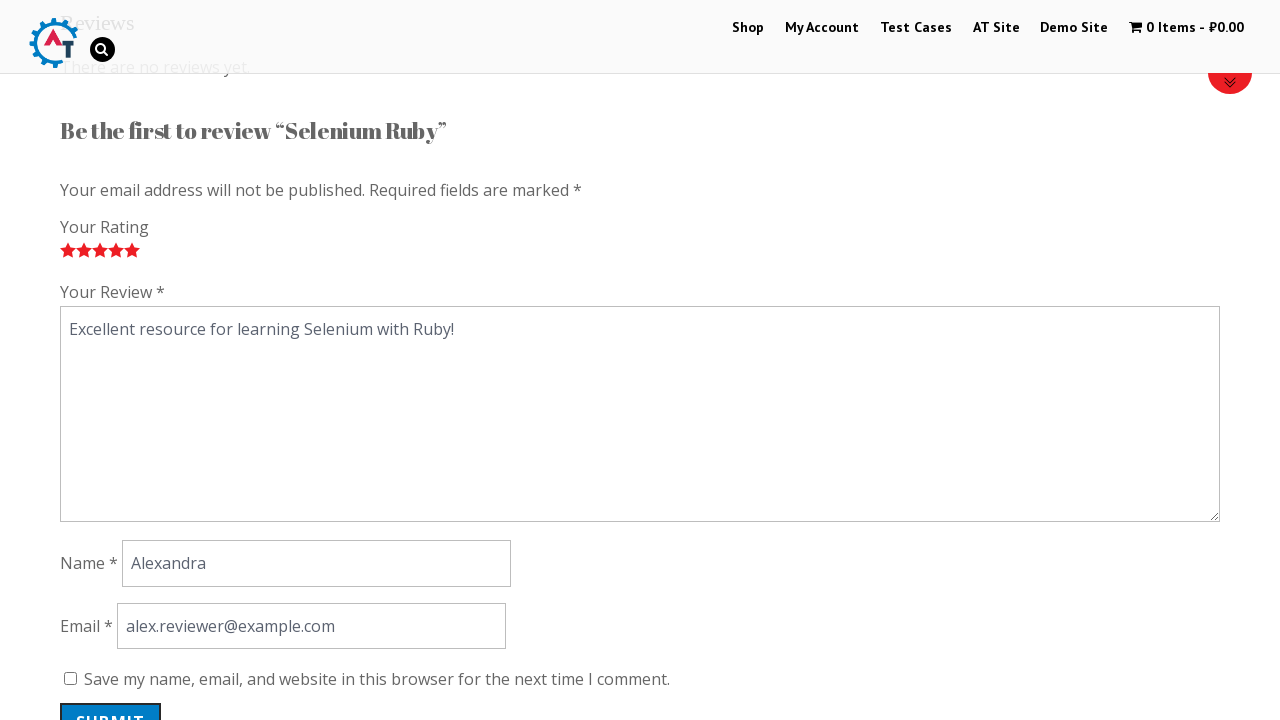

Submitted the book review at (111, 700) on .submit
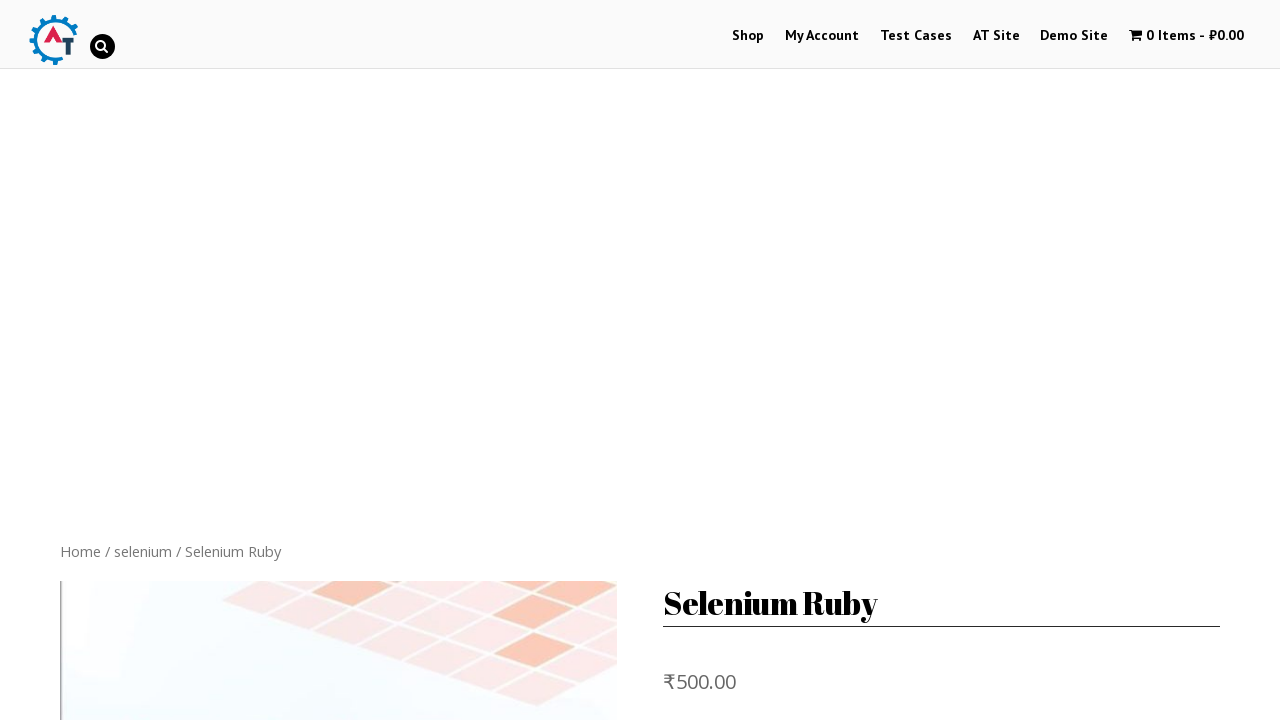

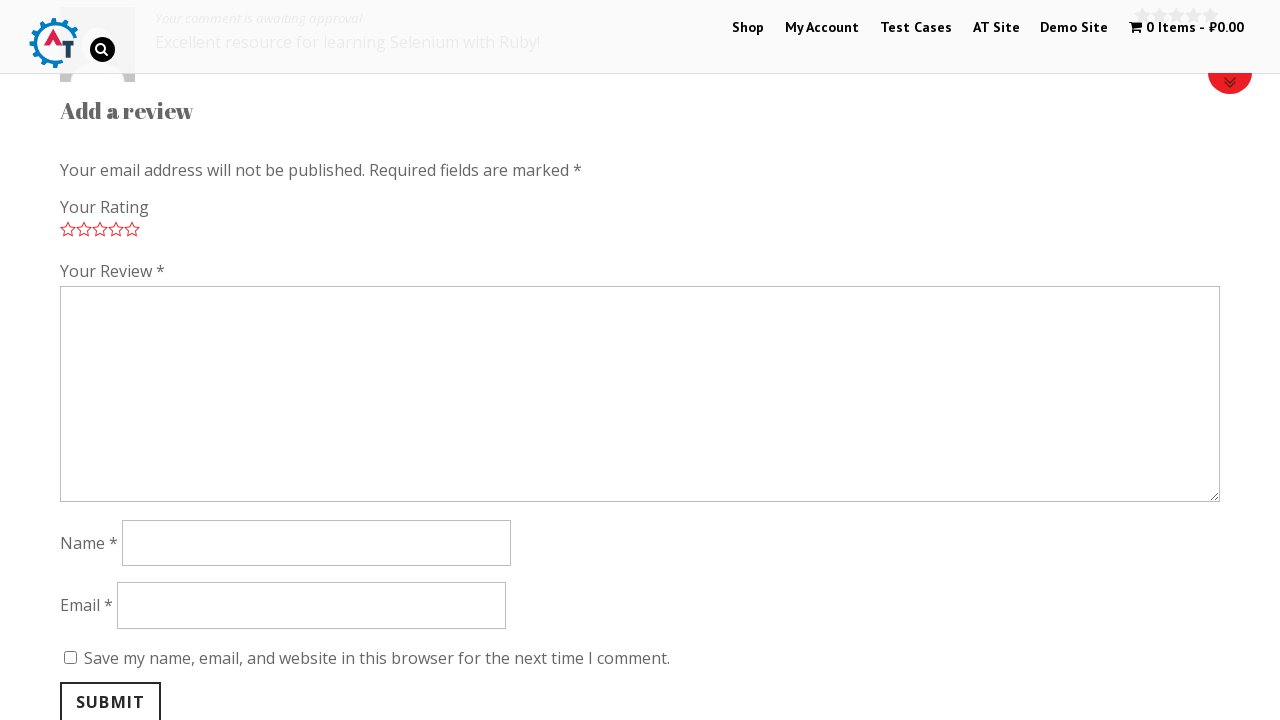